Tests dynamic element addition and removal by clicking Add Element button 10 times, then clicking all Delete buttons to remove them

Starting URL: https://the-internet.herokuapp.com/add_remove_elements/

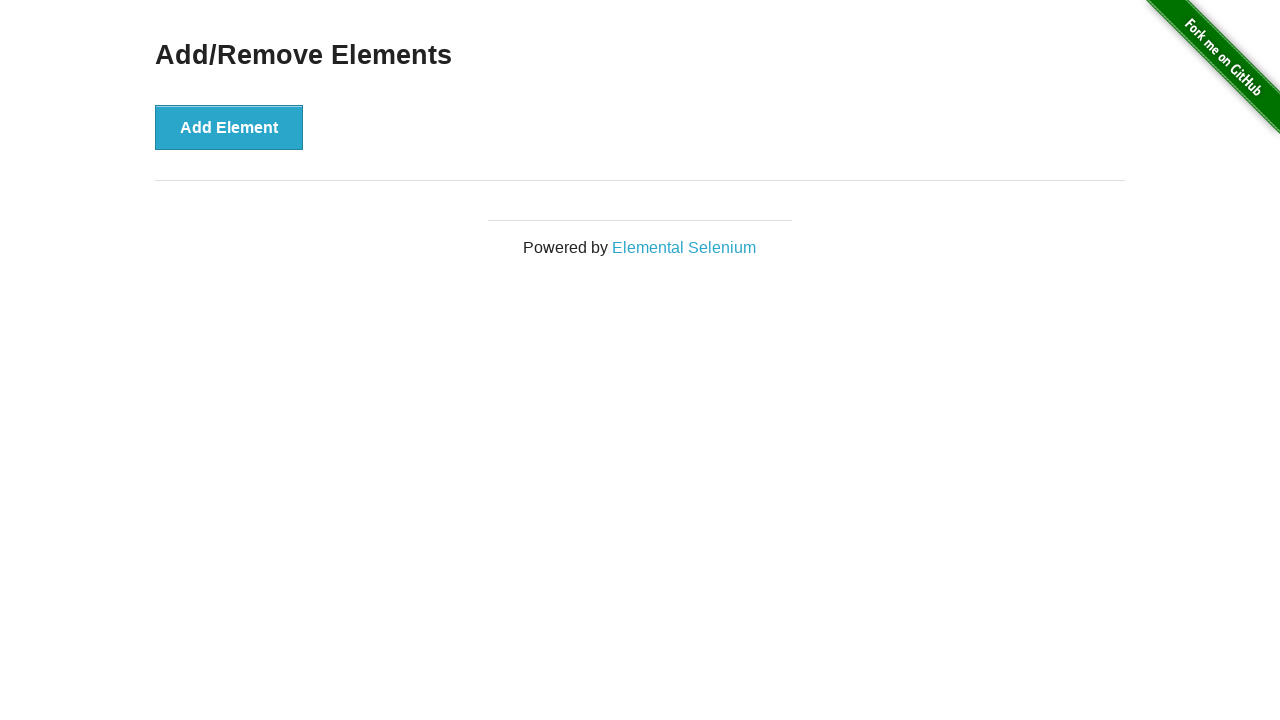

Navigated to the Add/Remove Elements page
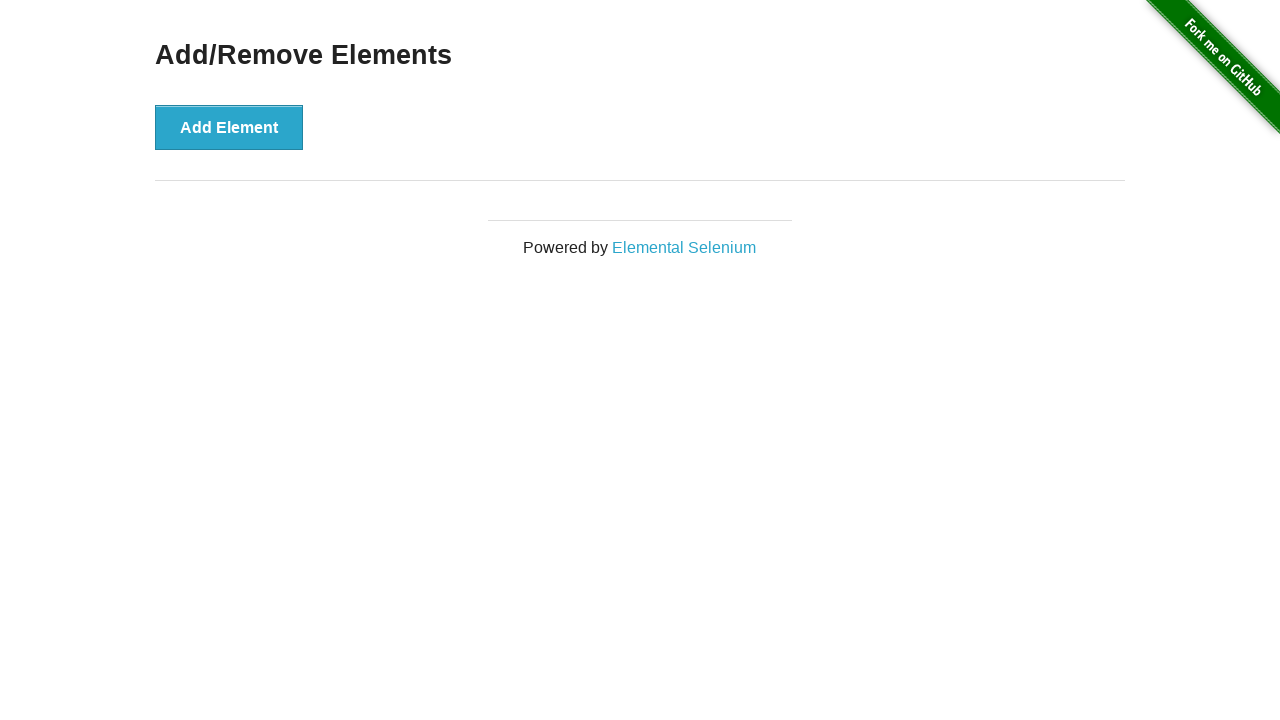

Clicked Add Element button (iteration 1/10) at (229, 127) on button[onclick='addElement()']
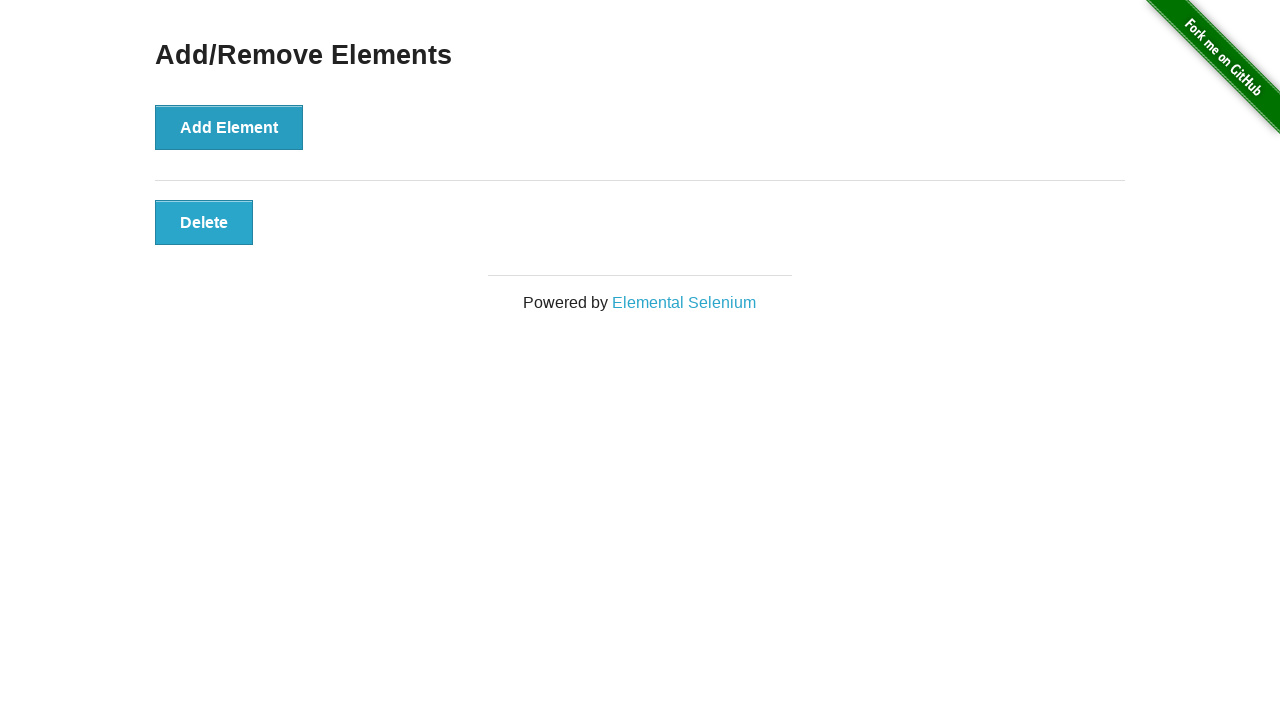

Clicked Add Element button (iteration 2/10) at (229, 127) on button[onclick='addElement()']
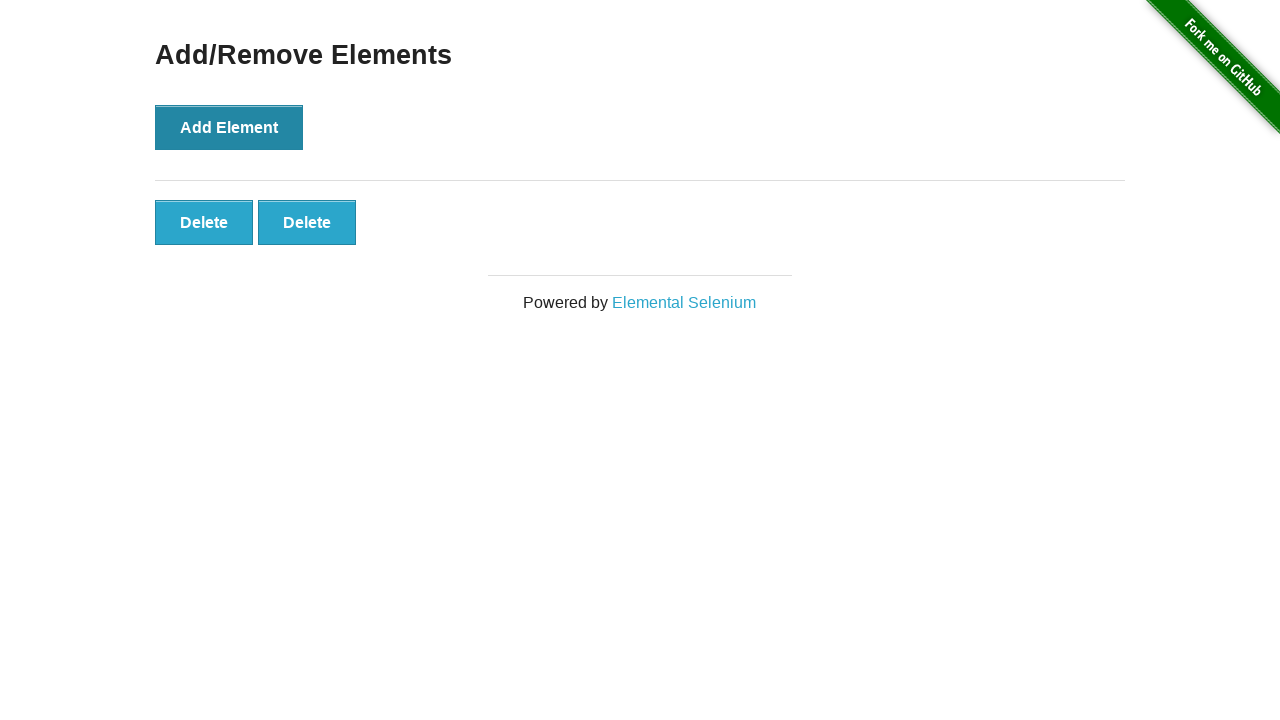

Clicked Add Element button (iteration 3/10) at (229, 127) on button[onclick='addElement()']
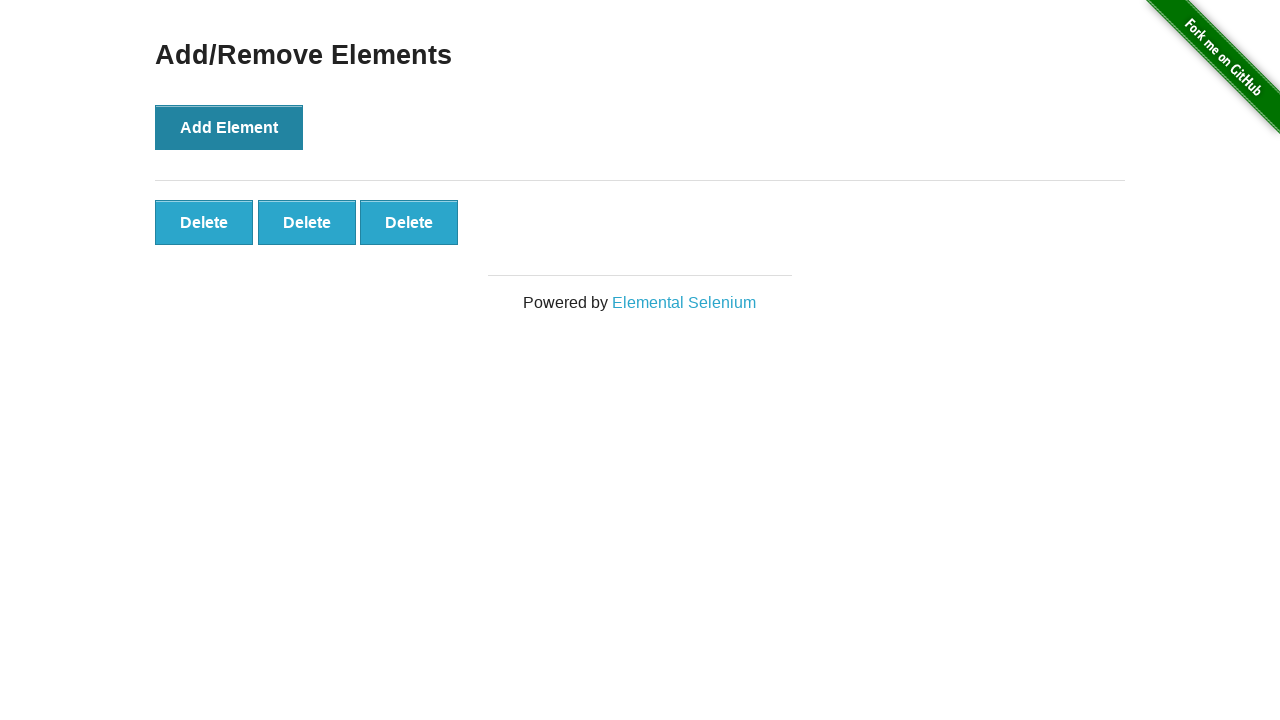

Clicked Add Element button (iteration 4/10) at (229, 127) on button[onclick='addElement()']
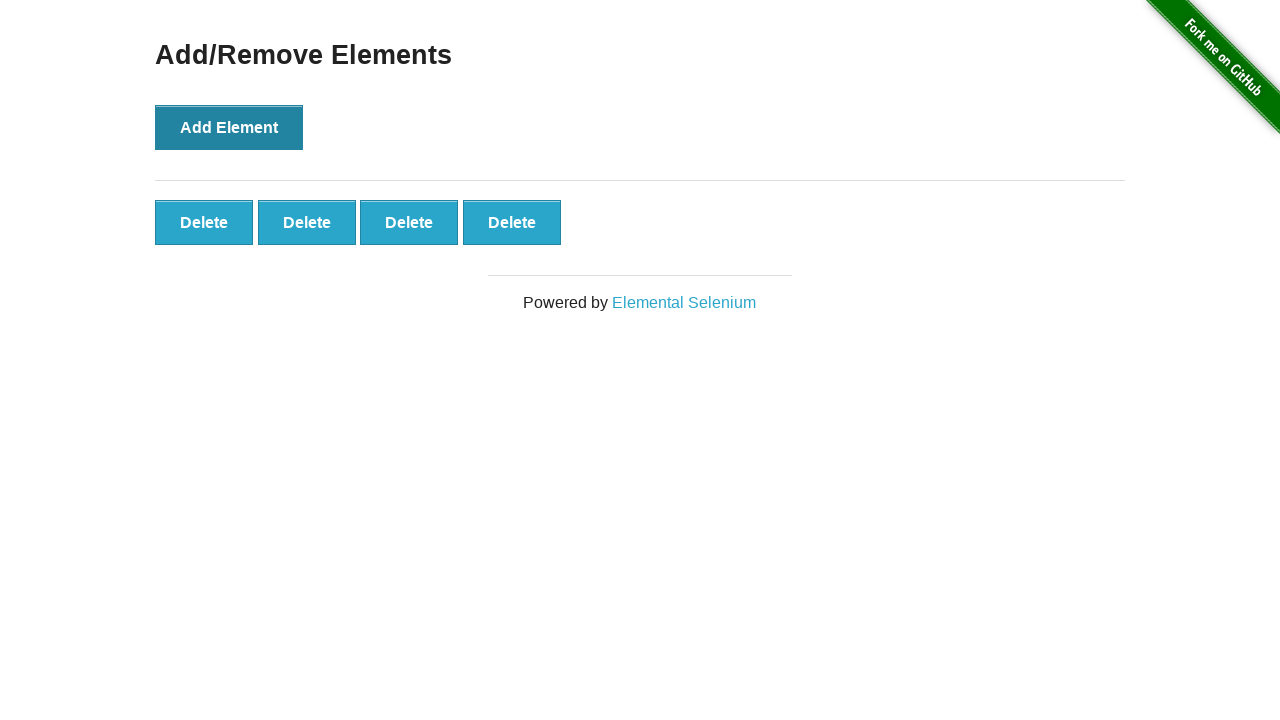

Clicked Add Element button (iteration 5/10) at (229, 127) on button[onclick='addElement()']
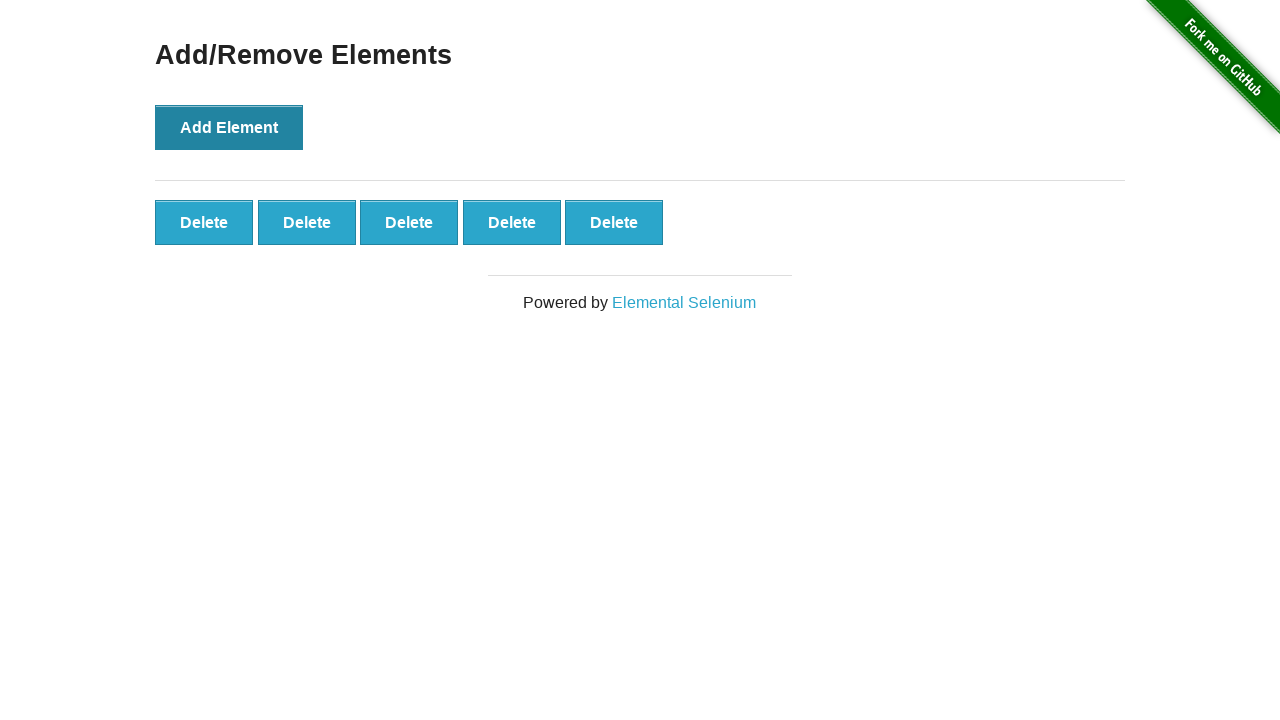

Clicked Add Element button (iteration 6/10) at (229, 127) on button[onclick='addElement()']
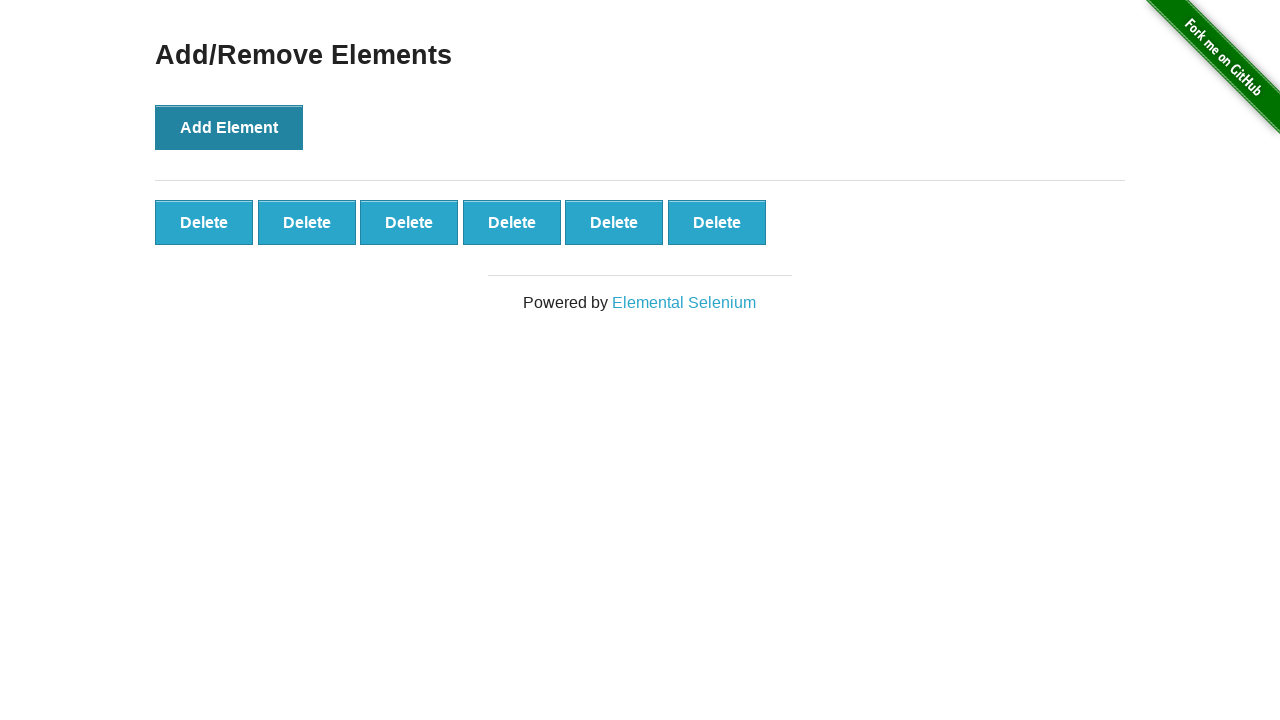

Clicked Add Element button (iteration 7/10) at (229, 127) on button[onclick='addElement()']
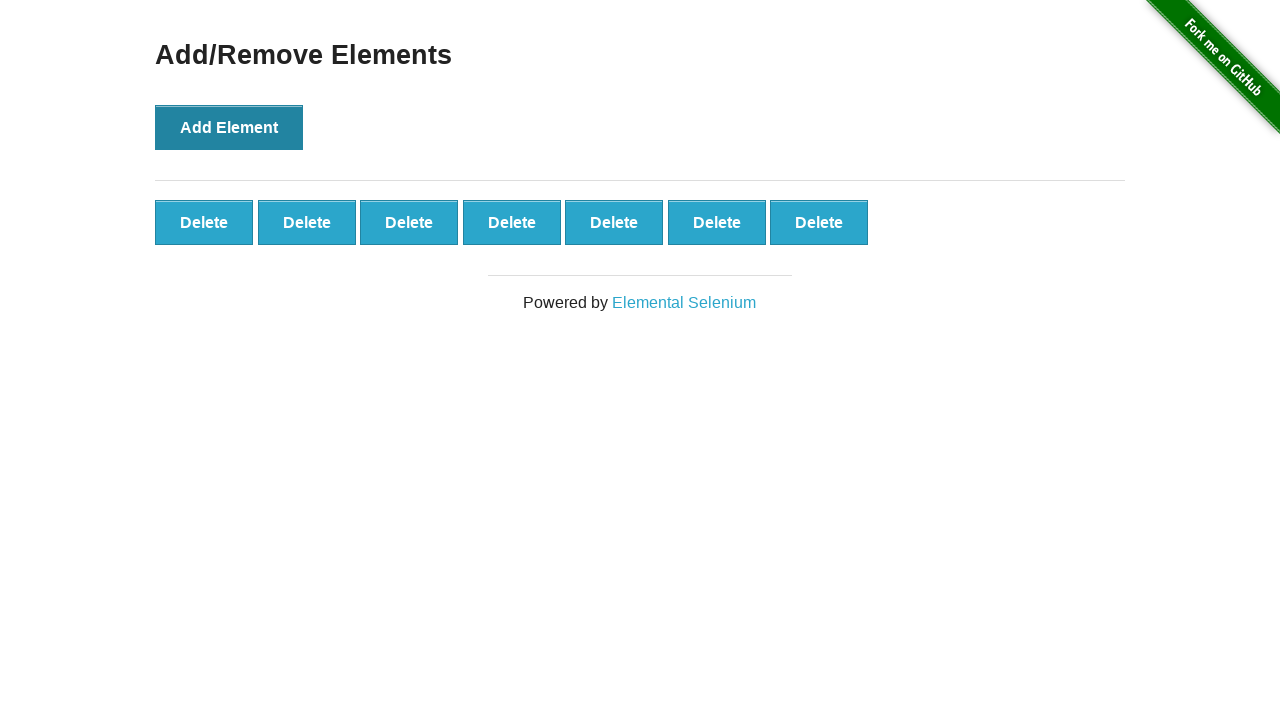

Clicked Add Element button (iteration 8/10) at (229, 127) on button[onclick='addElement()']
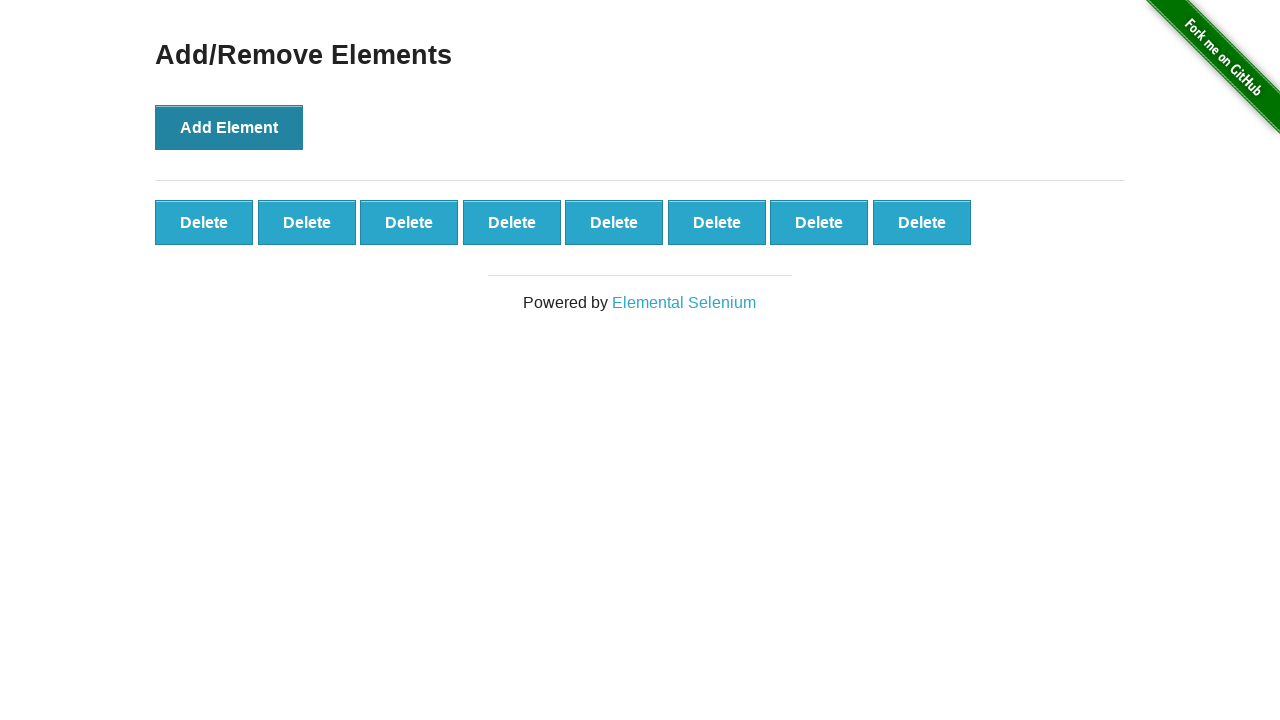

Clicked Add Element button (iteration 9/10) at (229, 127) on button[onclick='addElement()']
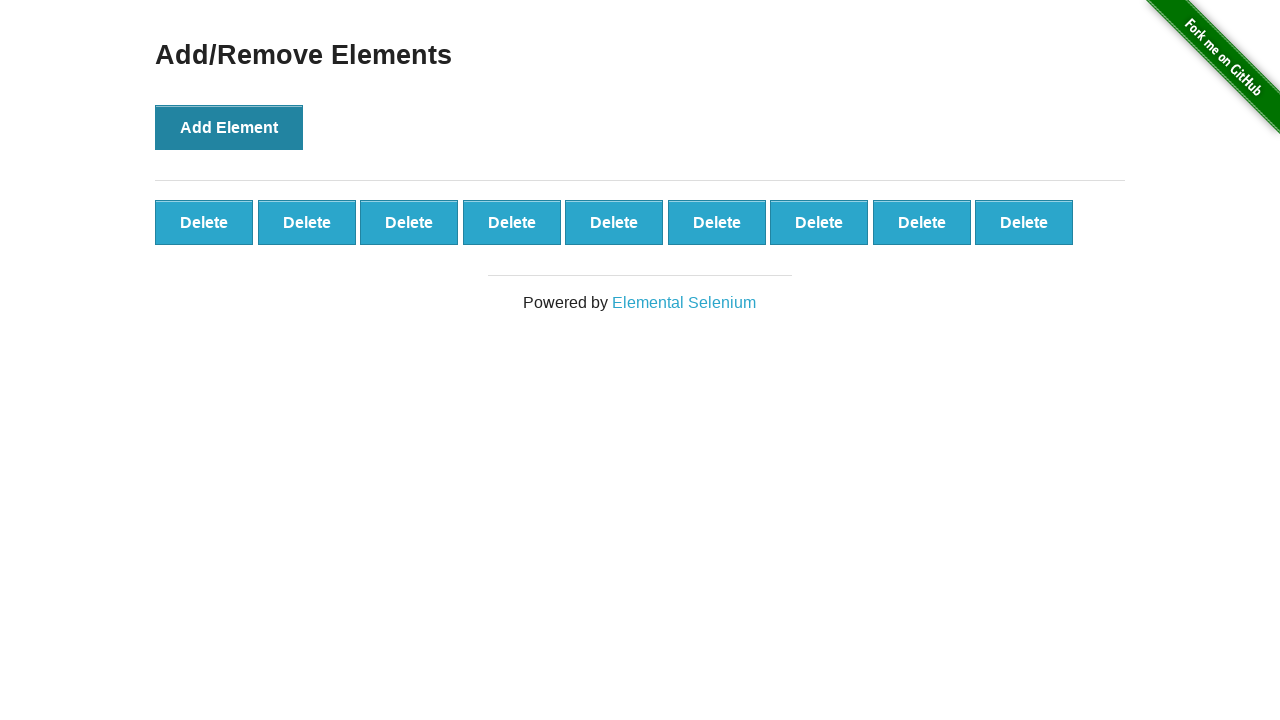

Clicked Add Element button (iteration 10/10) at (229, 127) on button[onclick='addElement()']
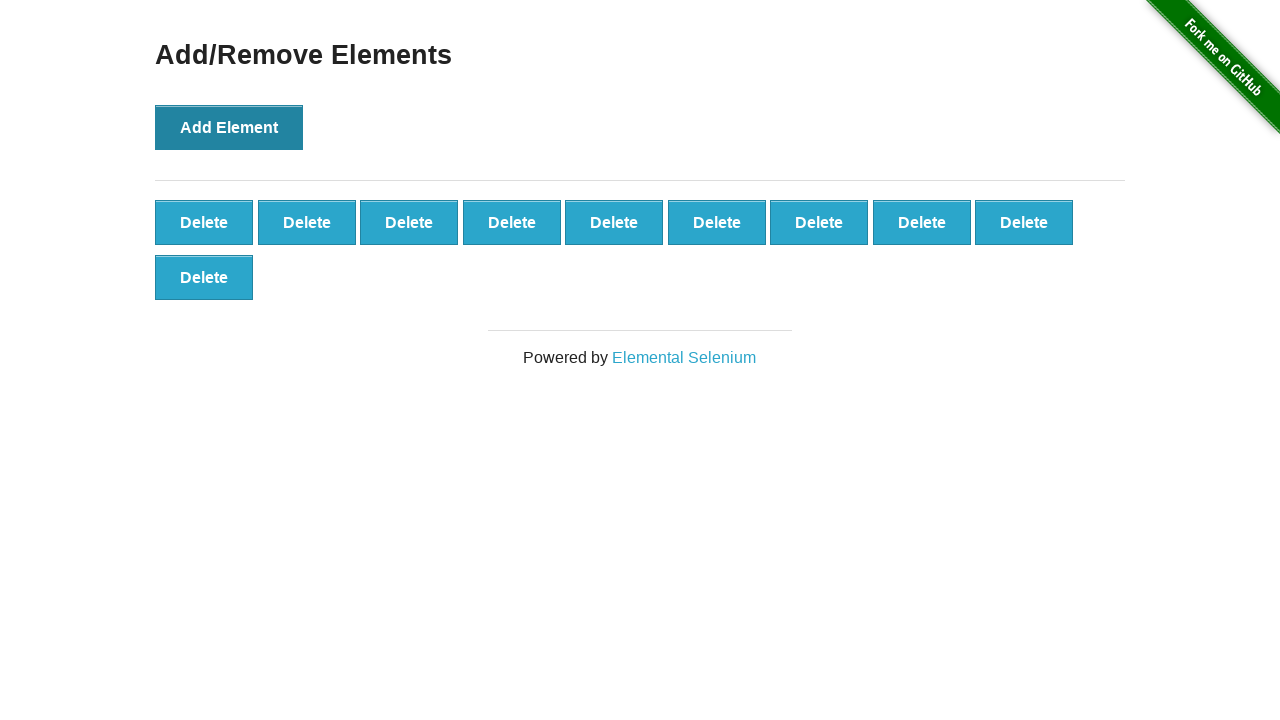

Verified that 10 Delete buttons are present
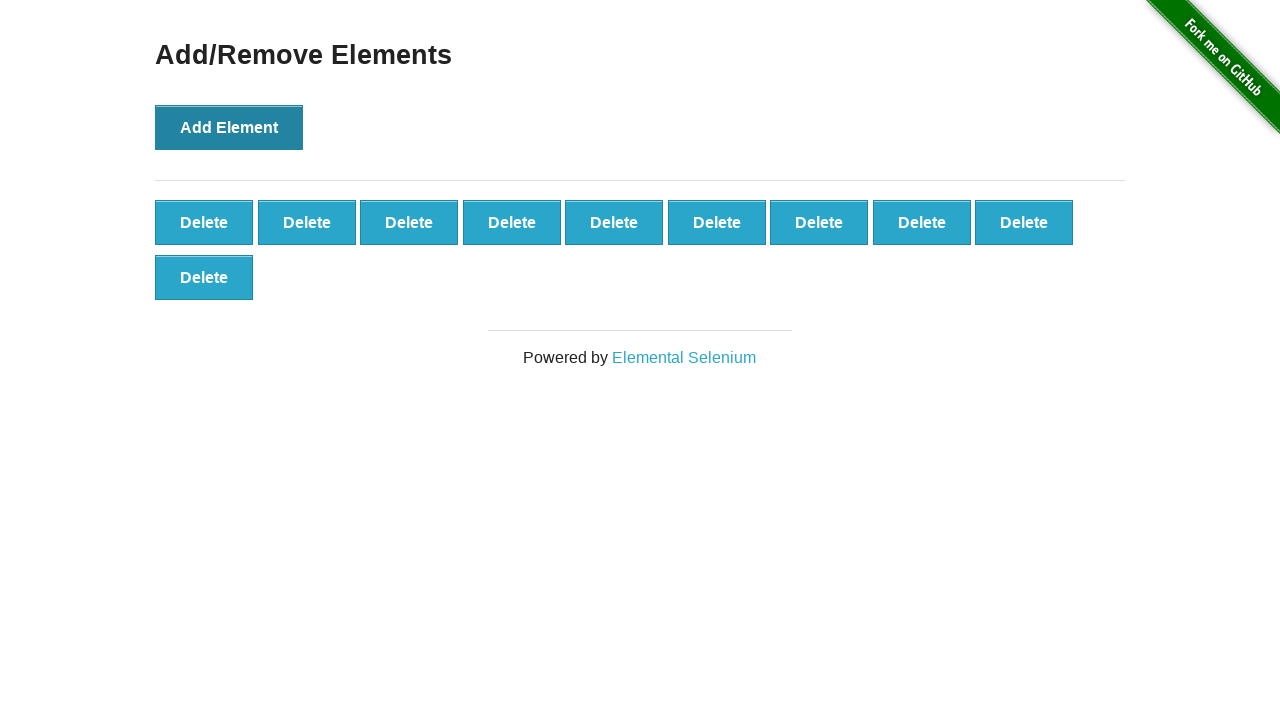

Clicked Delete button to remove element (iteration 1/10) at (204, 222) on button.added-manually >> nth=0
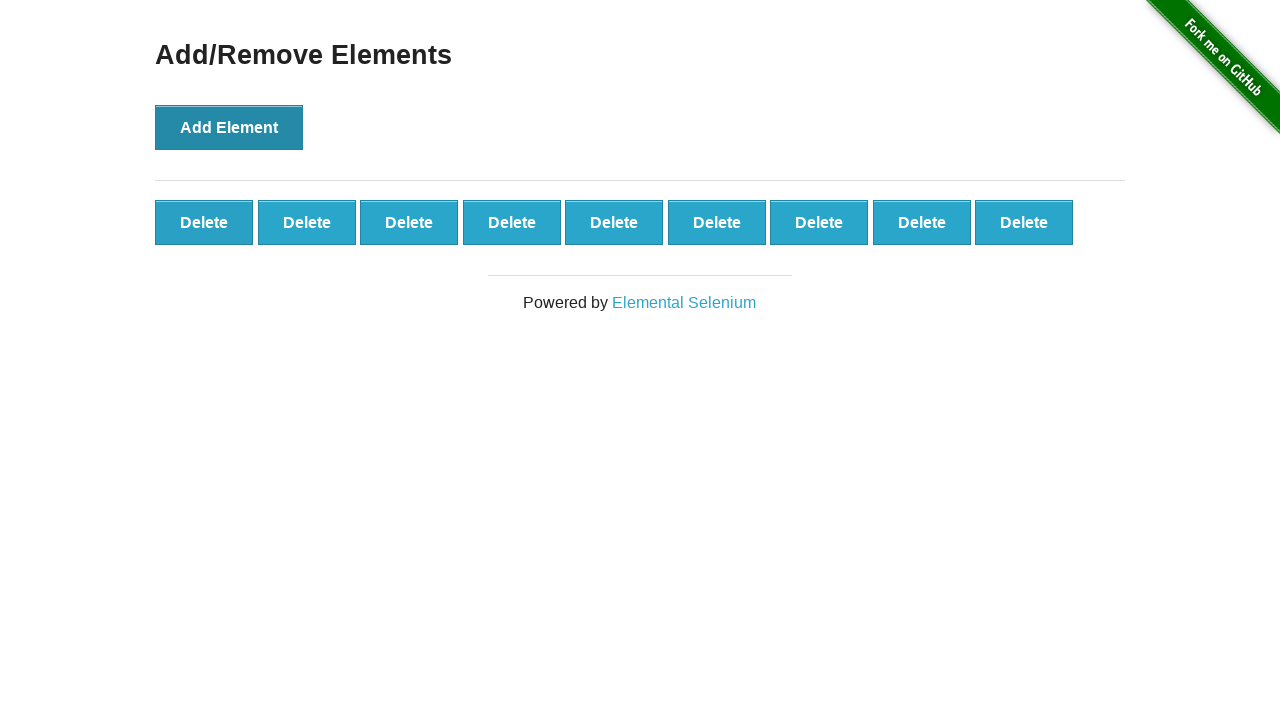

Clicked Delete button to remove element (iteration 2/10) at (204, 222) on button.added-manually >> nth=0
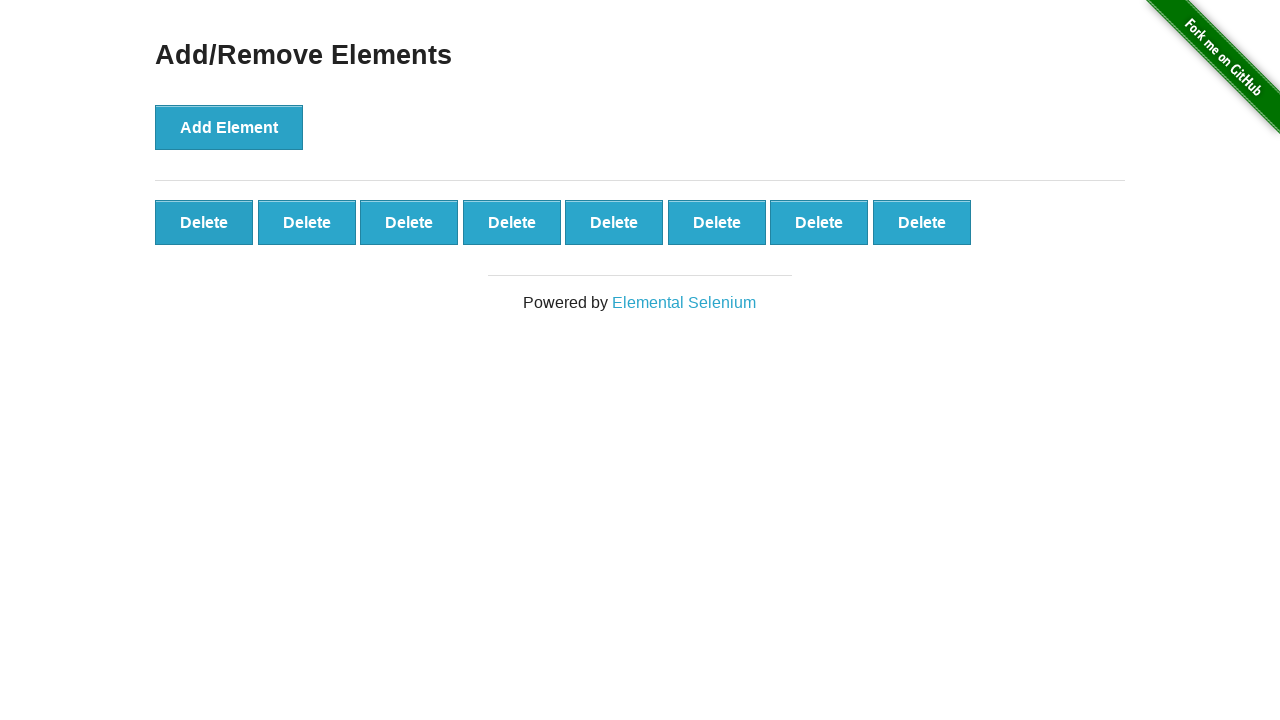

Clicked Delete button to remove element (iteration 3/10) at (204, 222) on button.added-manually >> nth=0
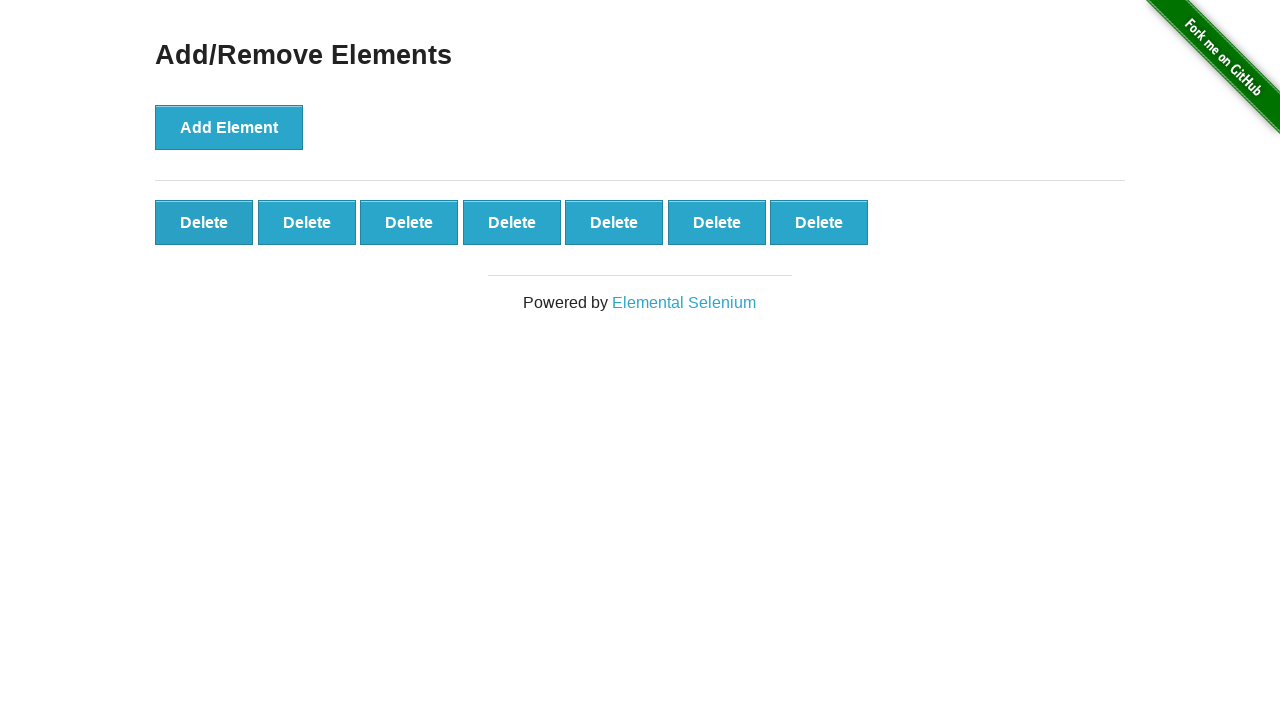

Clicked Delete button to remove element (iteration 4/10) at (204, 222) on button.added-manually >> nth=0
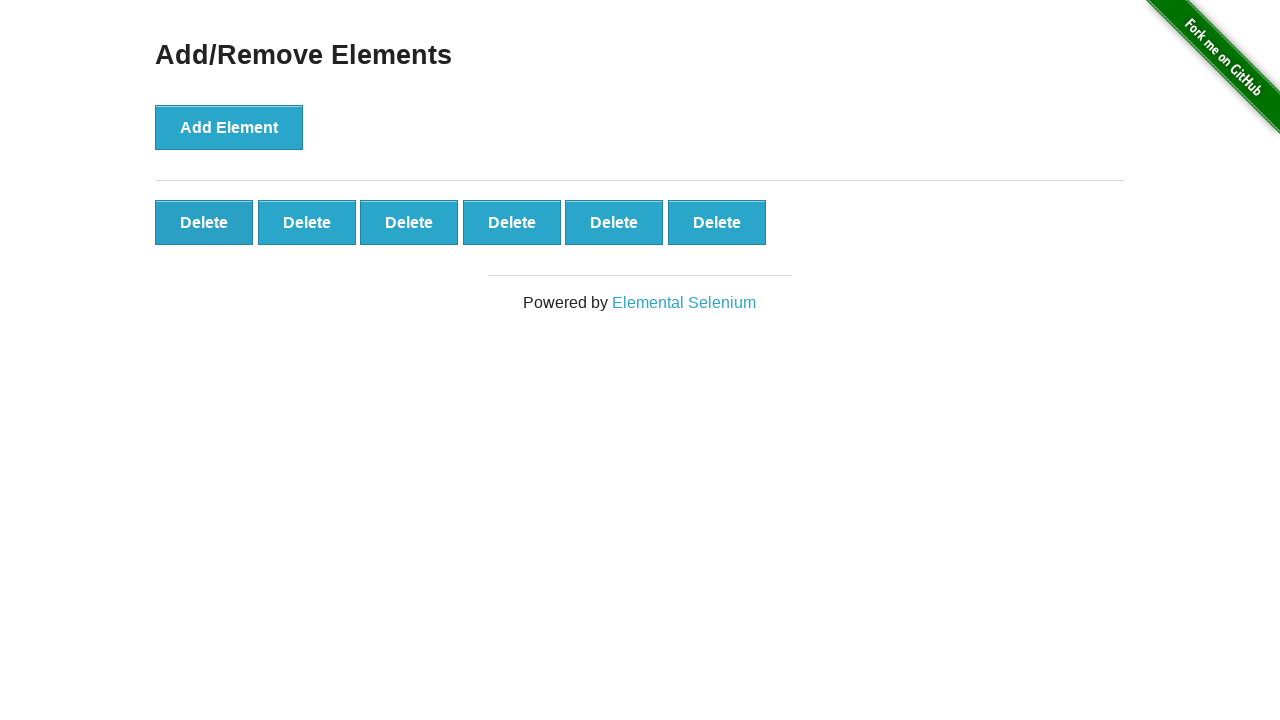

Clicked Delete button to remove element (iteration 5/10) at (204, 222) on button.added-manually >> nth=0
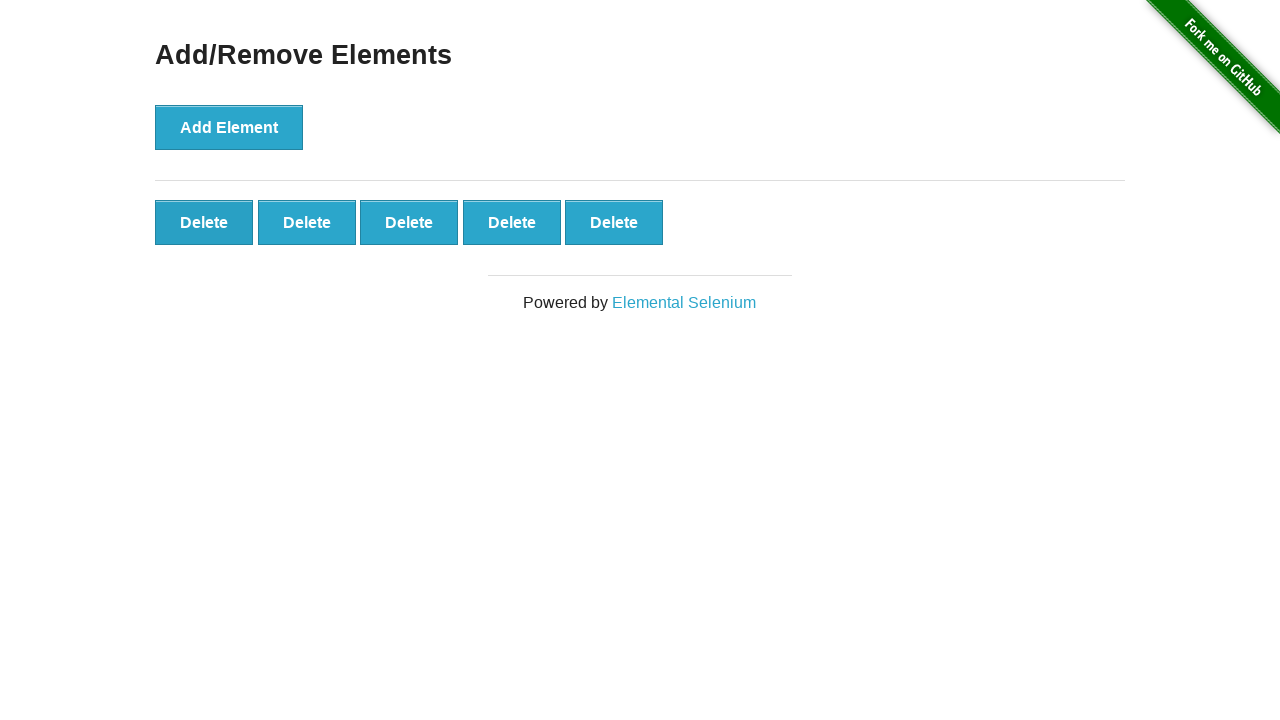

Clicked Delete button to remove element (iteration 6/10) at (204, 222) on button.added-manually >> nth=0
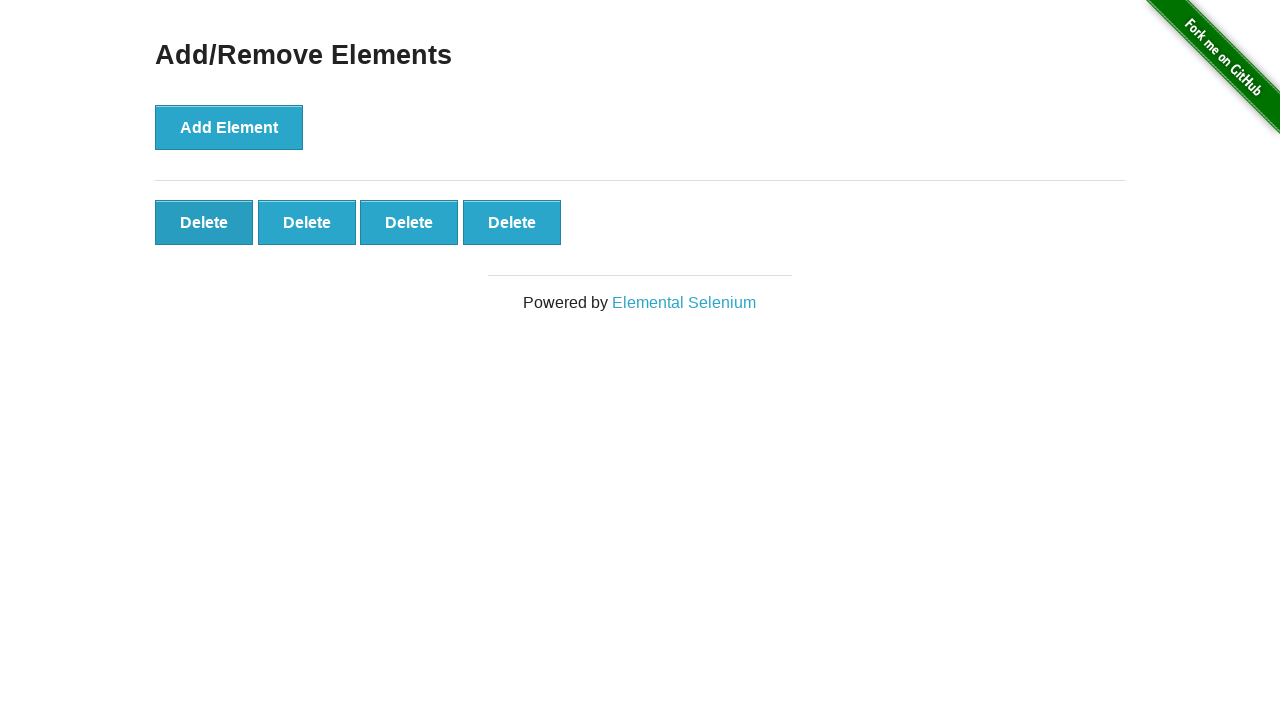

Clicked Delete button to remove element (iteration 7/10) at (204, 222) on button.added-manually >> nth=0
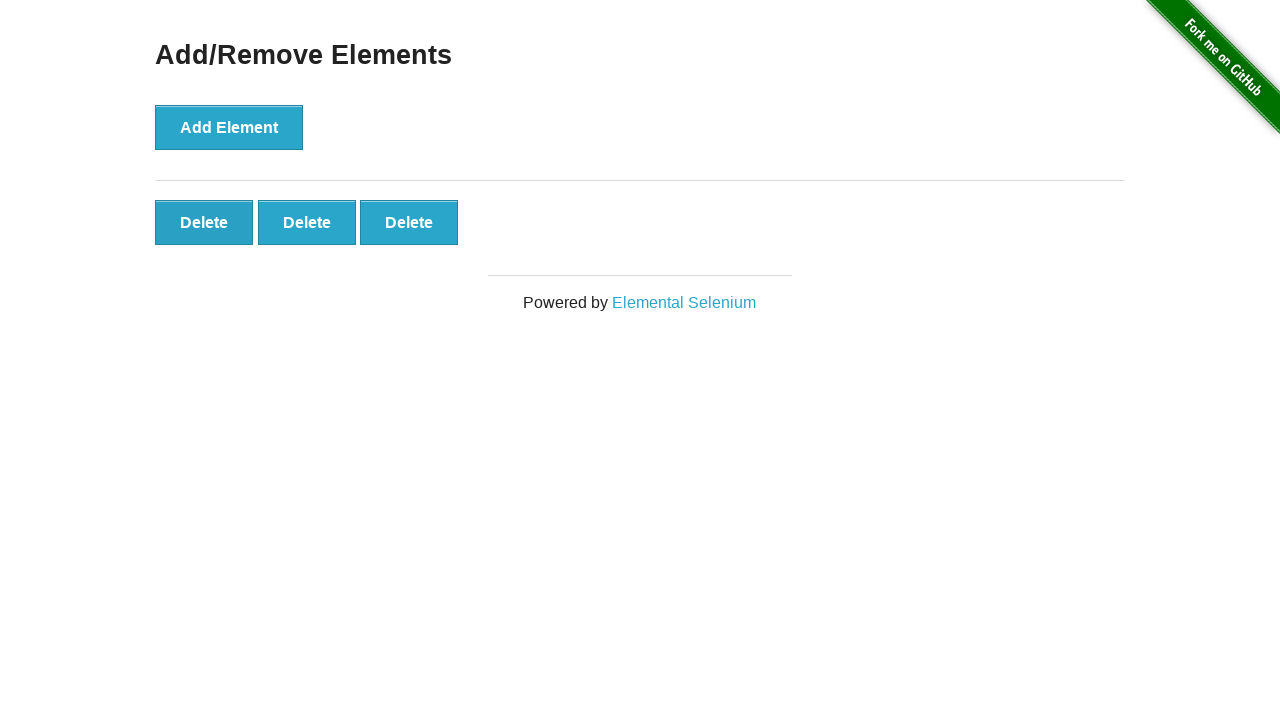

Clicked Delete button to remove element (iteration 8/10) at (204, 222) on button.added-manually >> nth=0
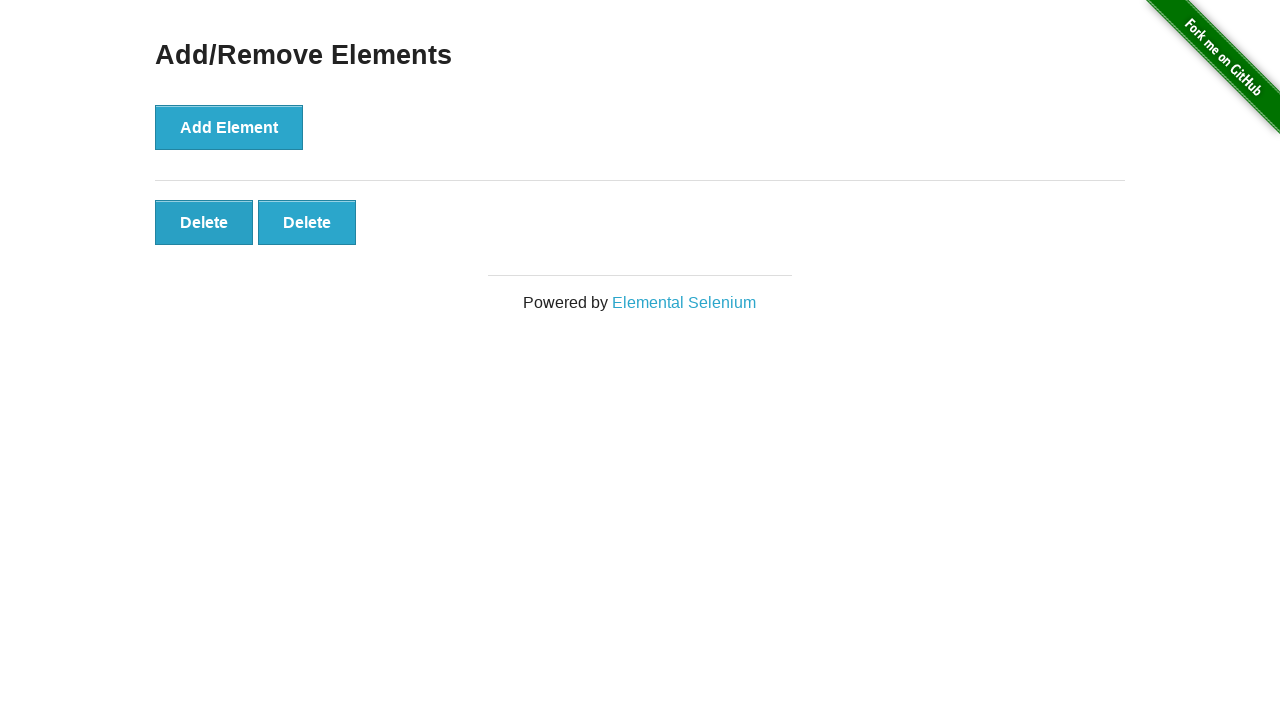

Clicked Delete button to remove element (iteration 9/10) at (204, 222) on button.added-manually >> nth=0
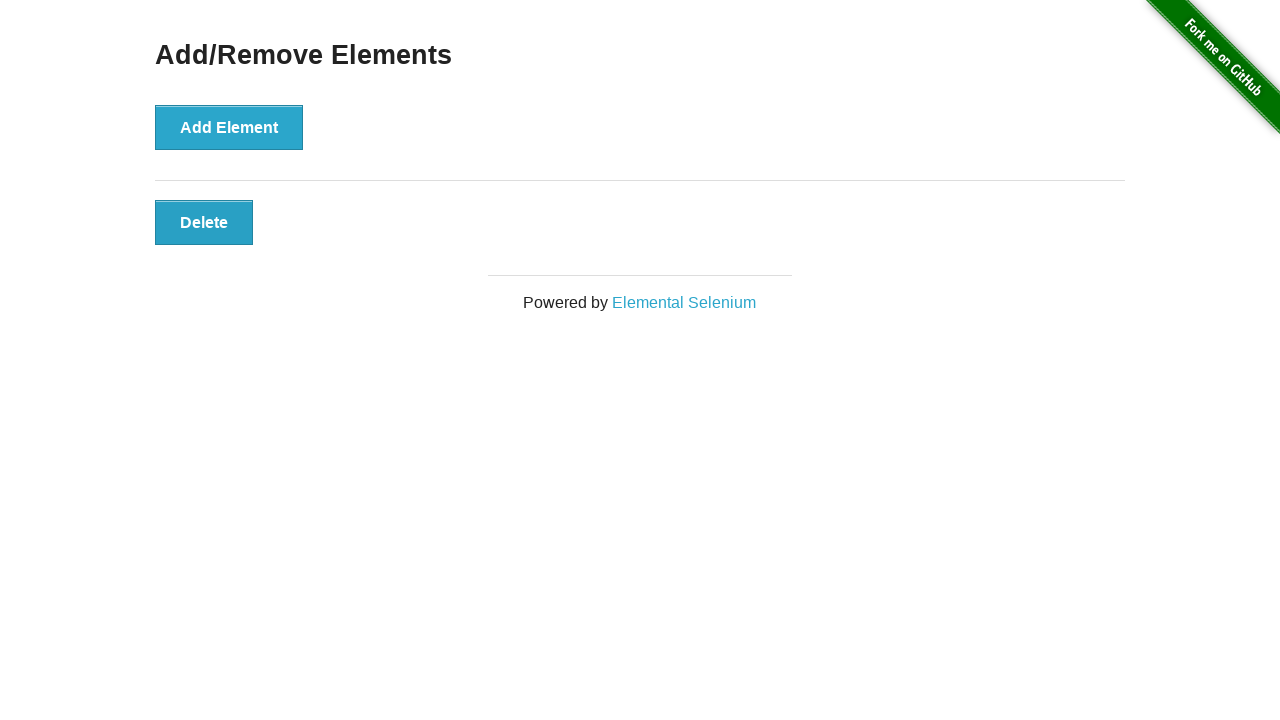

Clicked Delete button to remove element (iteration 10/10) at (204, 222) on button.added-manually >> nth=0
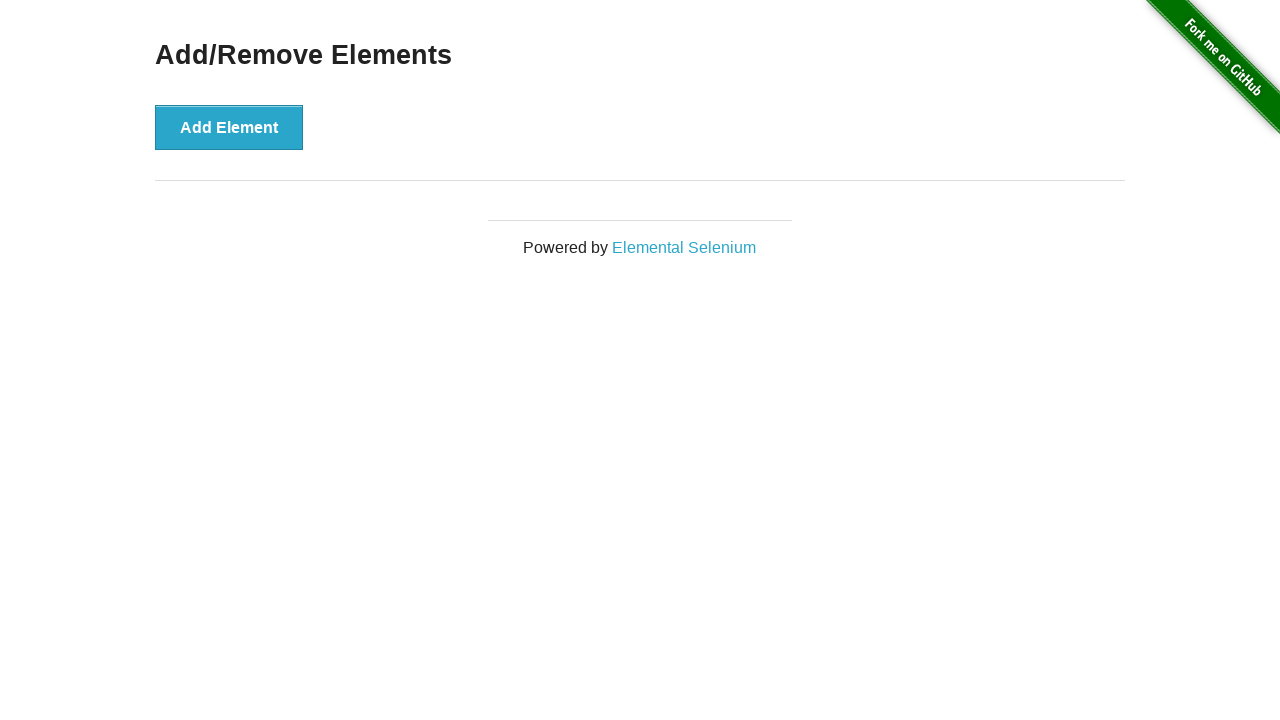

Verified that all Delete buttons have been removed
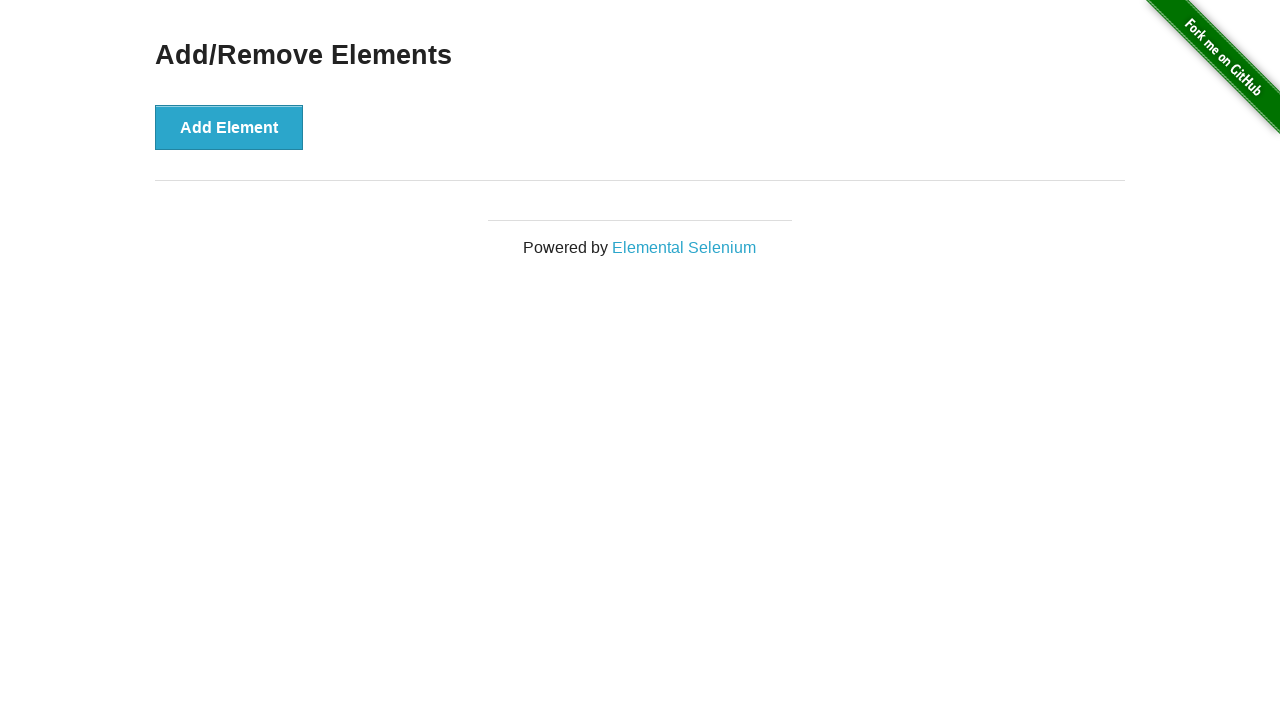

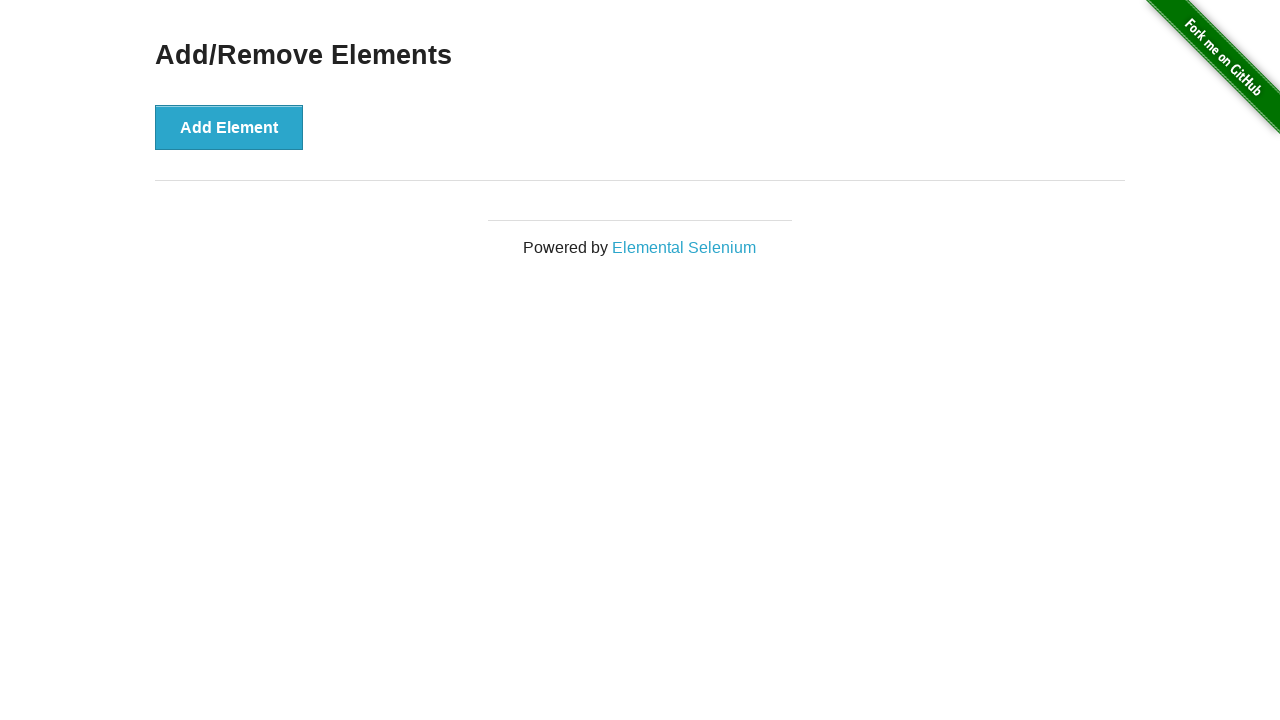